Tests that the currently applied filter is highlighted in the filter bar

Starting URL: https://demo.playwright.dev/todomvc

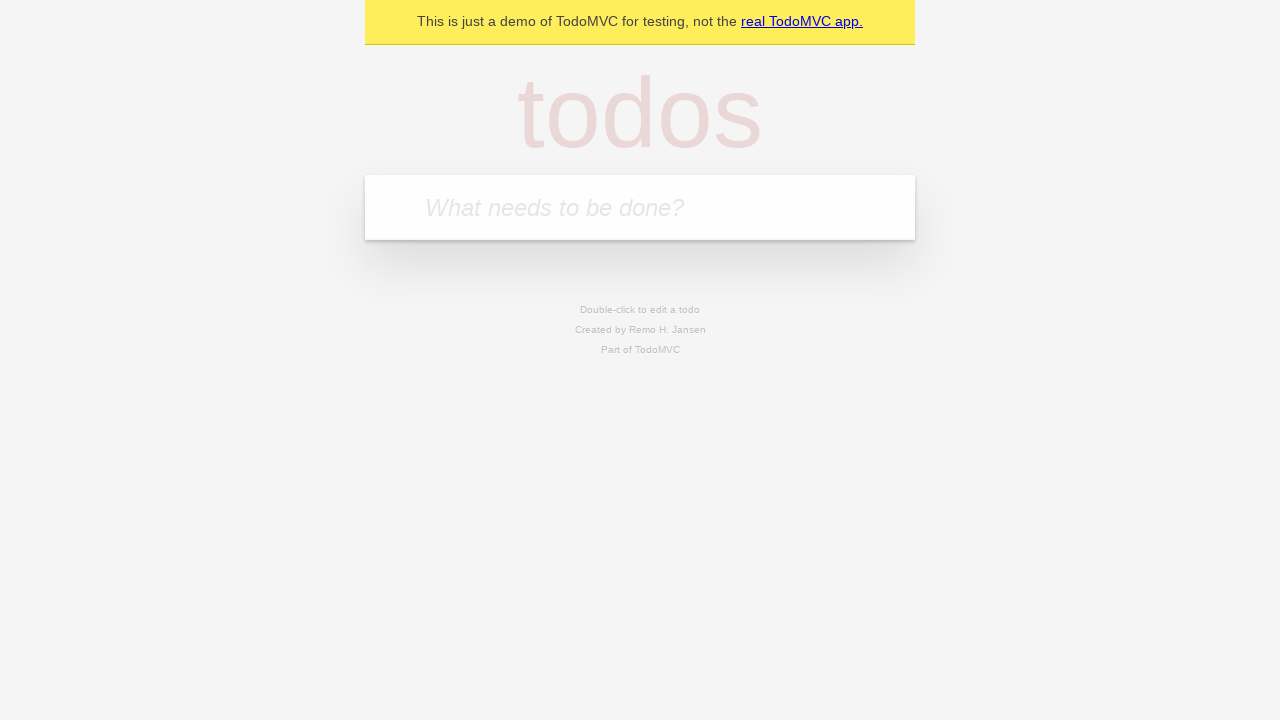

Filled new todo field with 'buy some cheese' on .new-todo
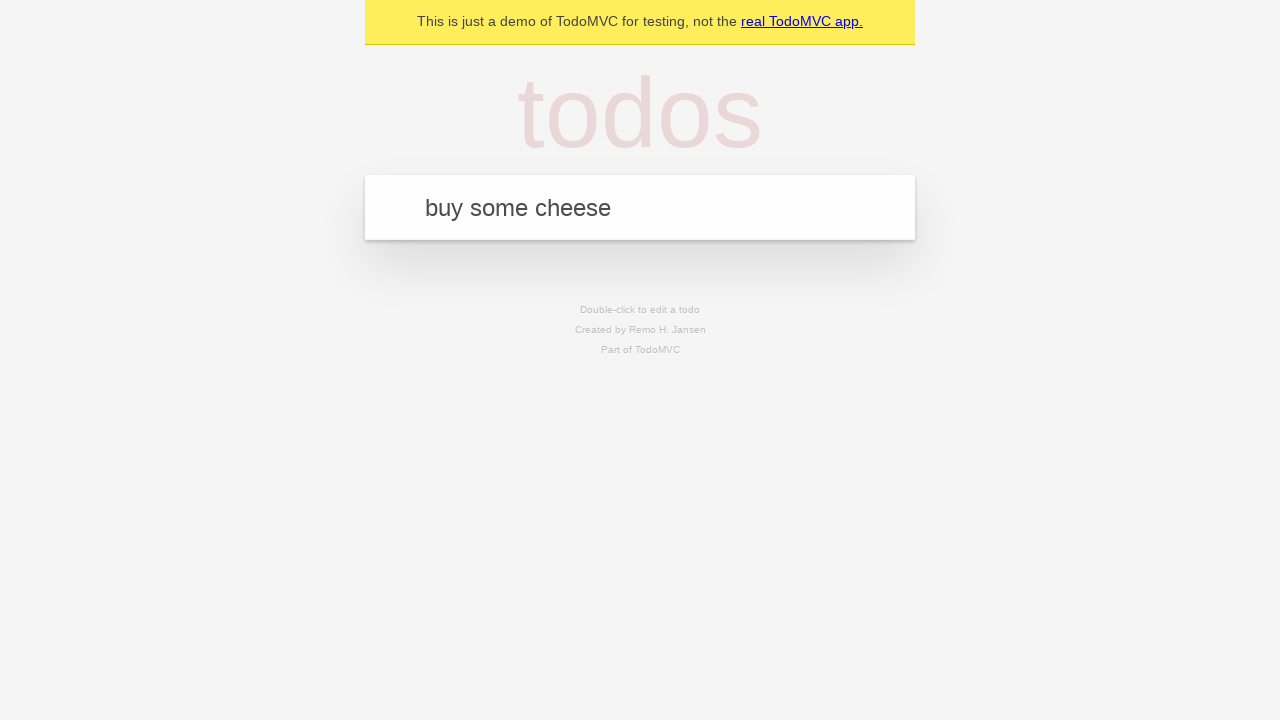

Pressed Enter to create first todo on .new-todo
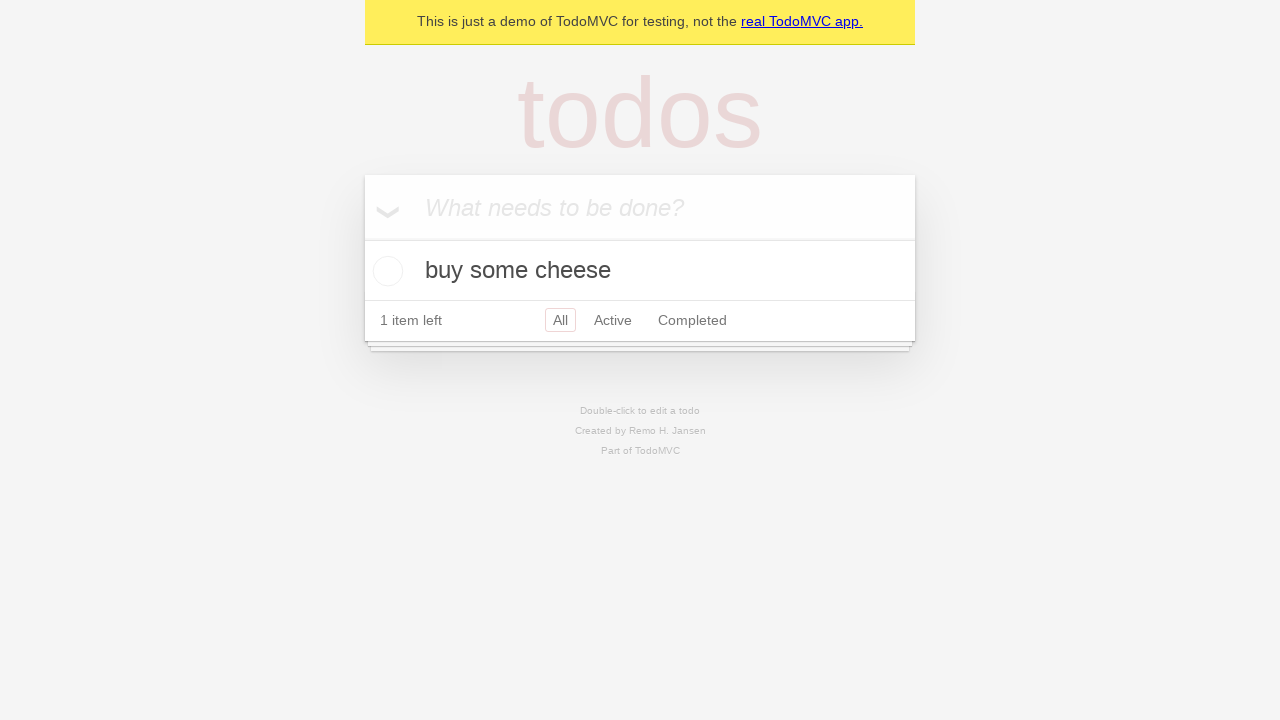

Filled new todo field with 'feed the cat' on .new-todo
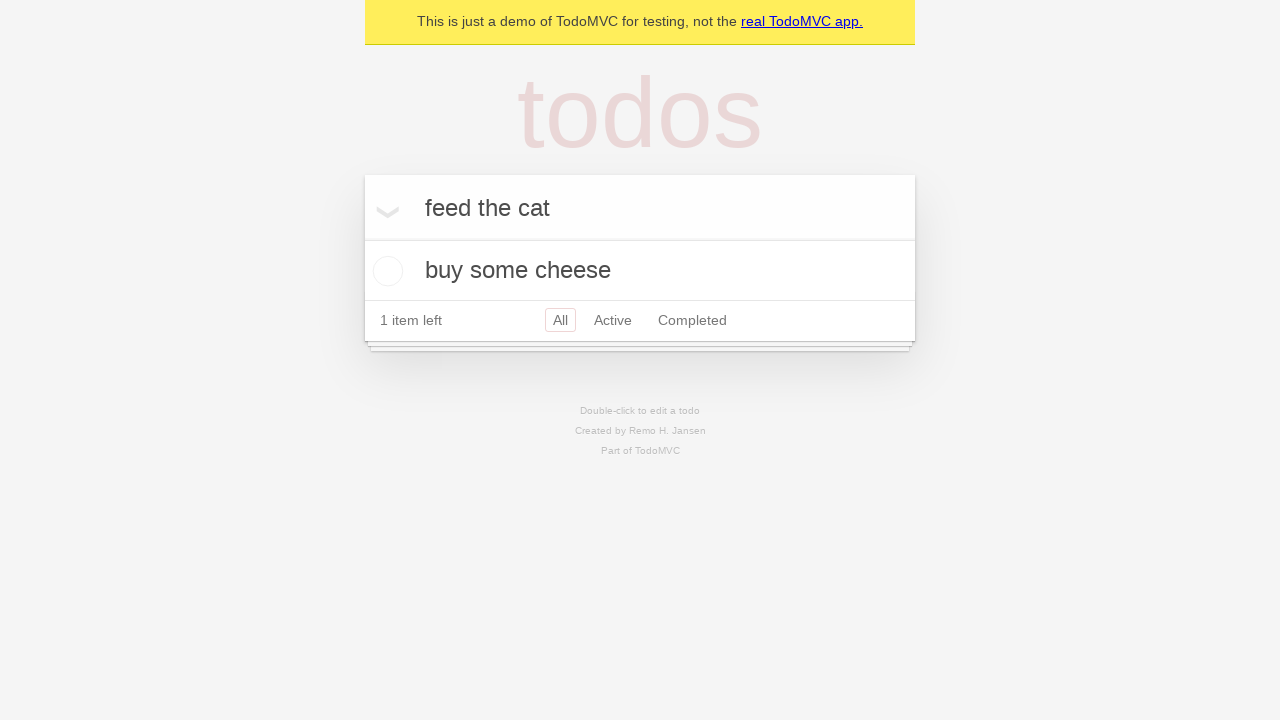

Pressed Enter to create second todo on .new-todo
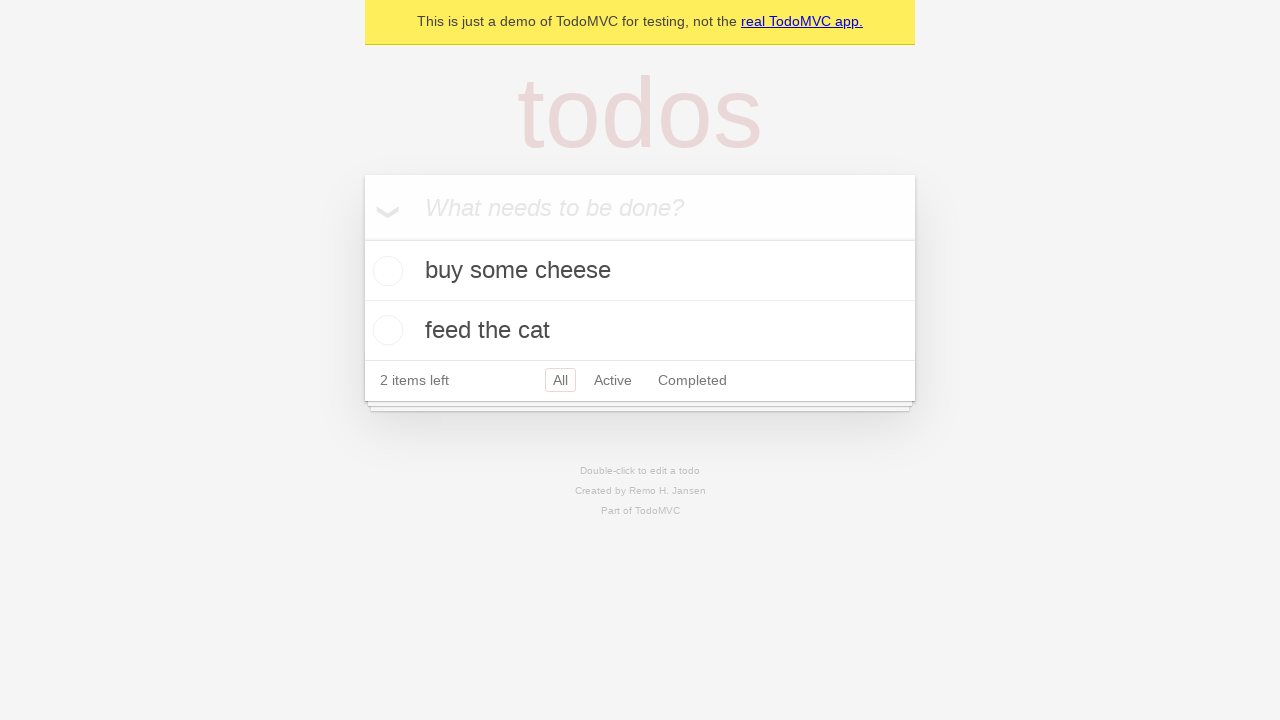

Filled new todo field with 'book a doctors appointment' on .new-todo
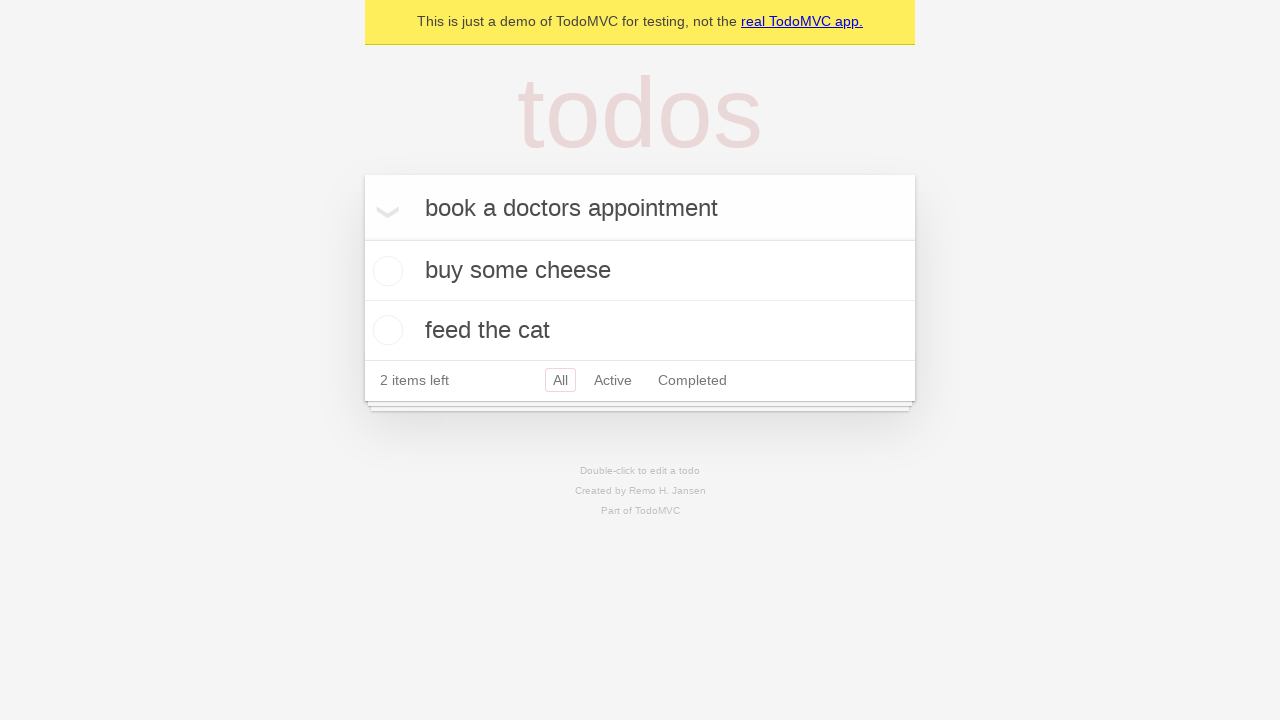

Pressed Enter to create third todo on .new-todo
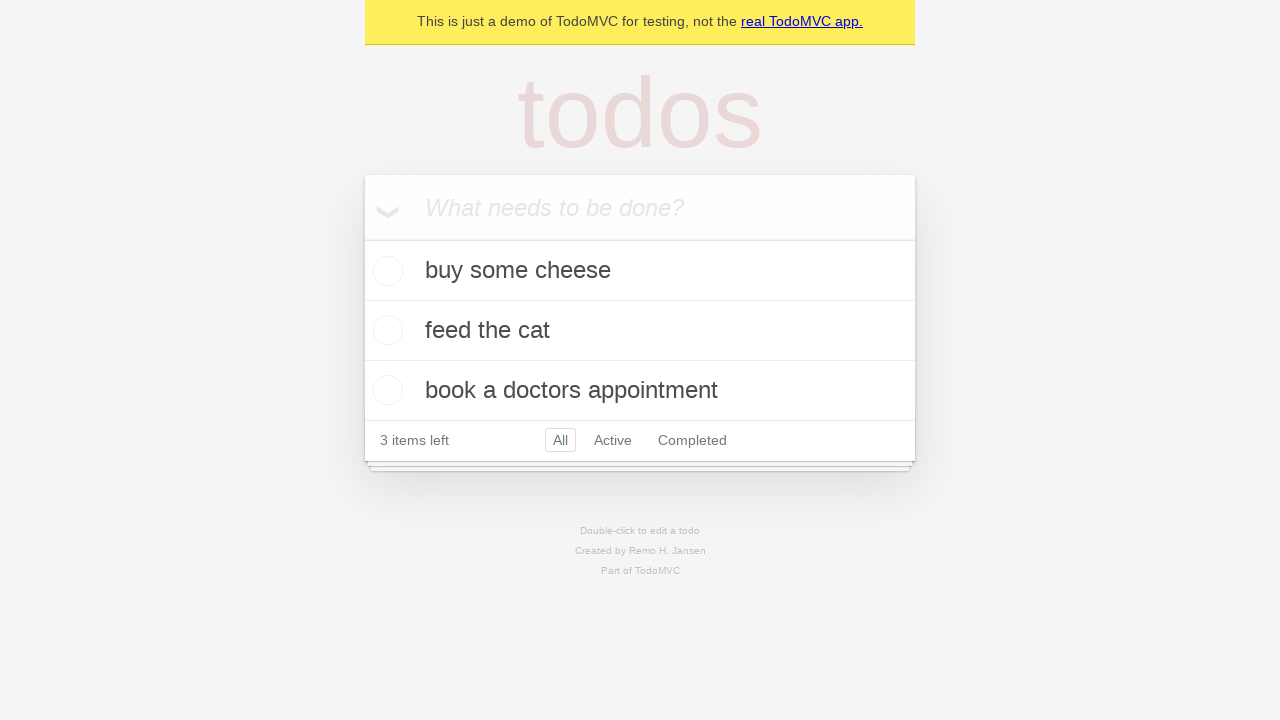

Waited for all three todos to be created
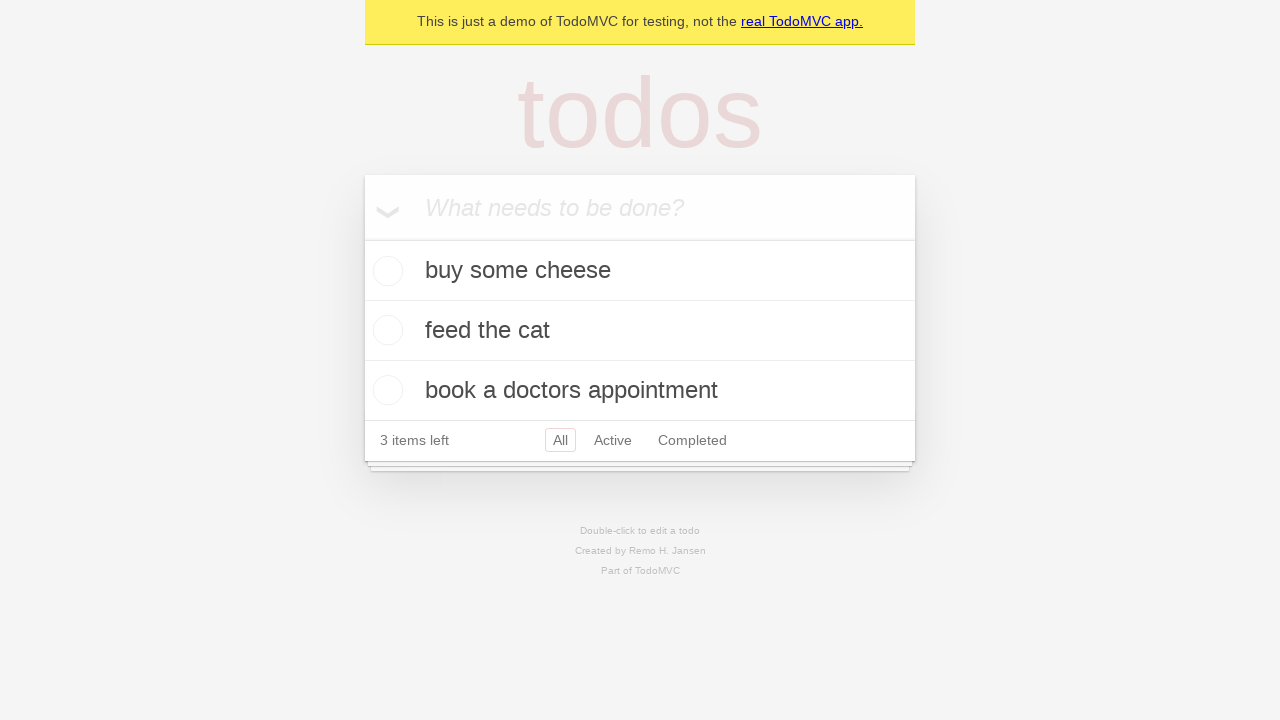

Clicked Active filter at (613, 440) on .filters >> text=Active
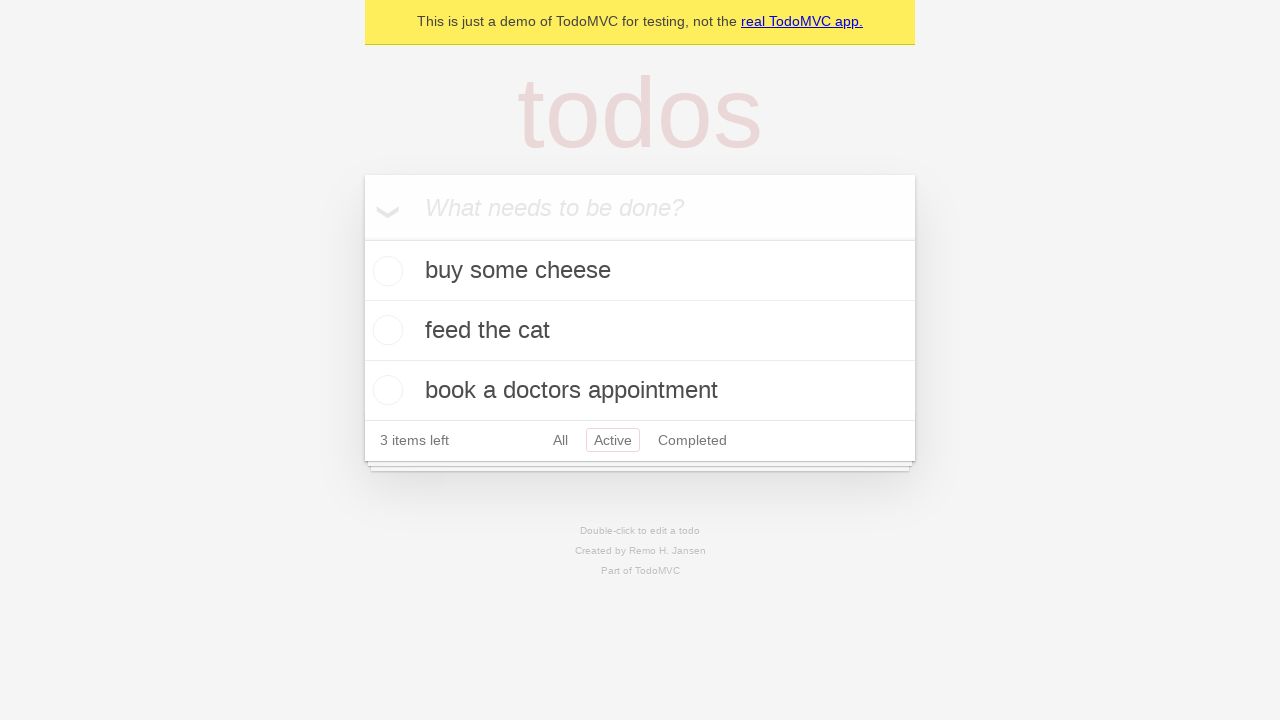

Clicked Completed filter to highlight it as currently applied at (692, 440) on .filters >> text=Completed
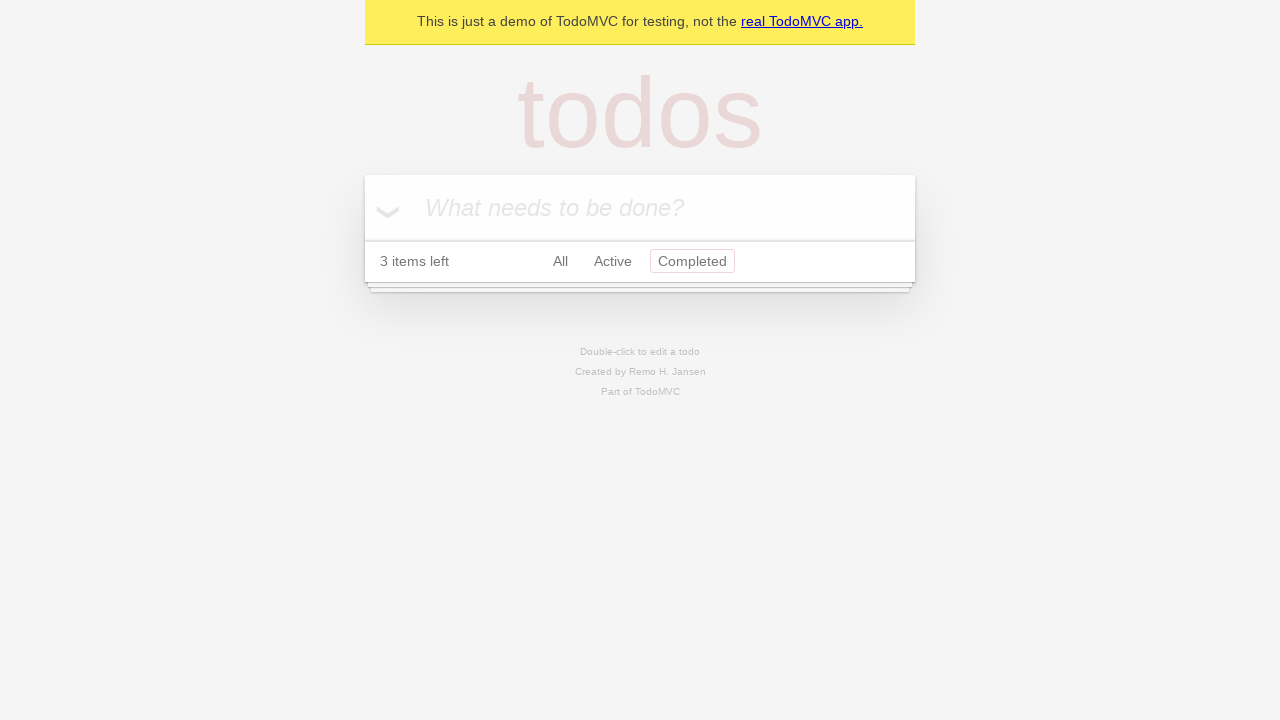

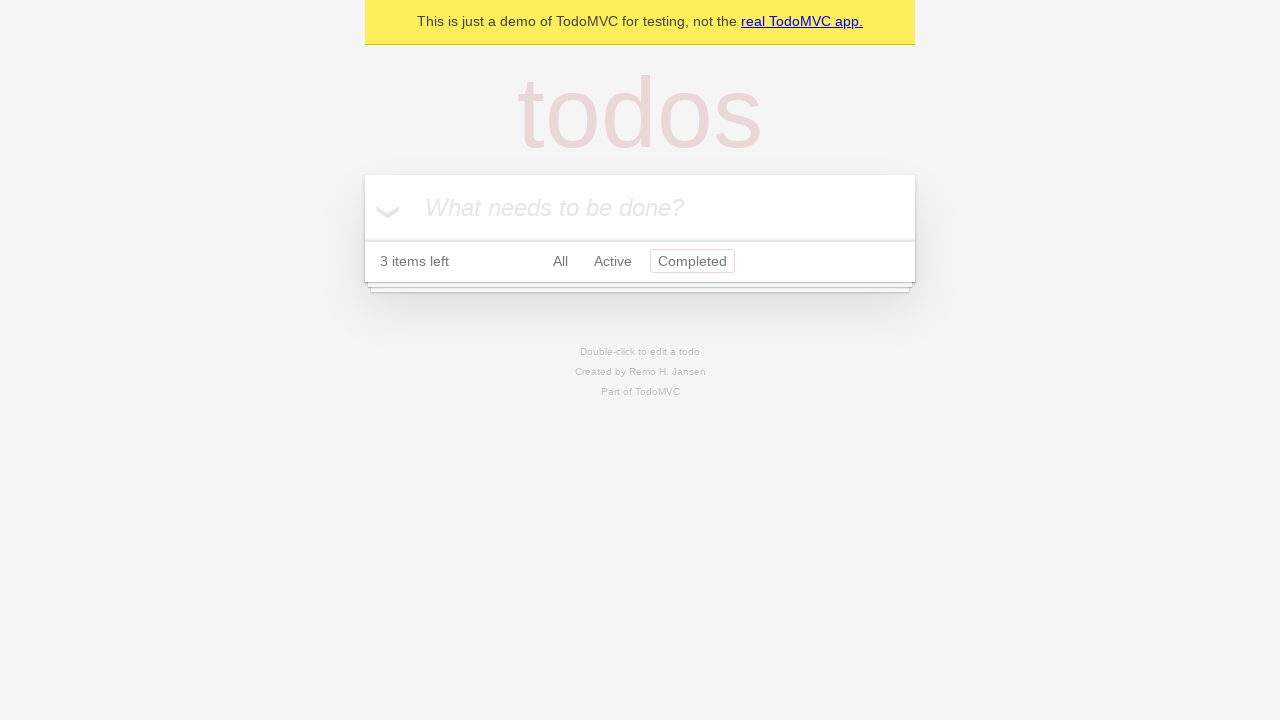